Tests selecting a single option from a multi-selection dropdown box on a test page by selecting "Volvo" from the multiselect field.

Starting URL: https://omayo.blogspot.com/

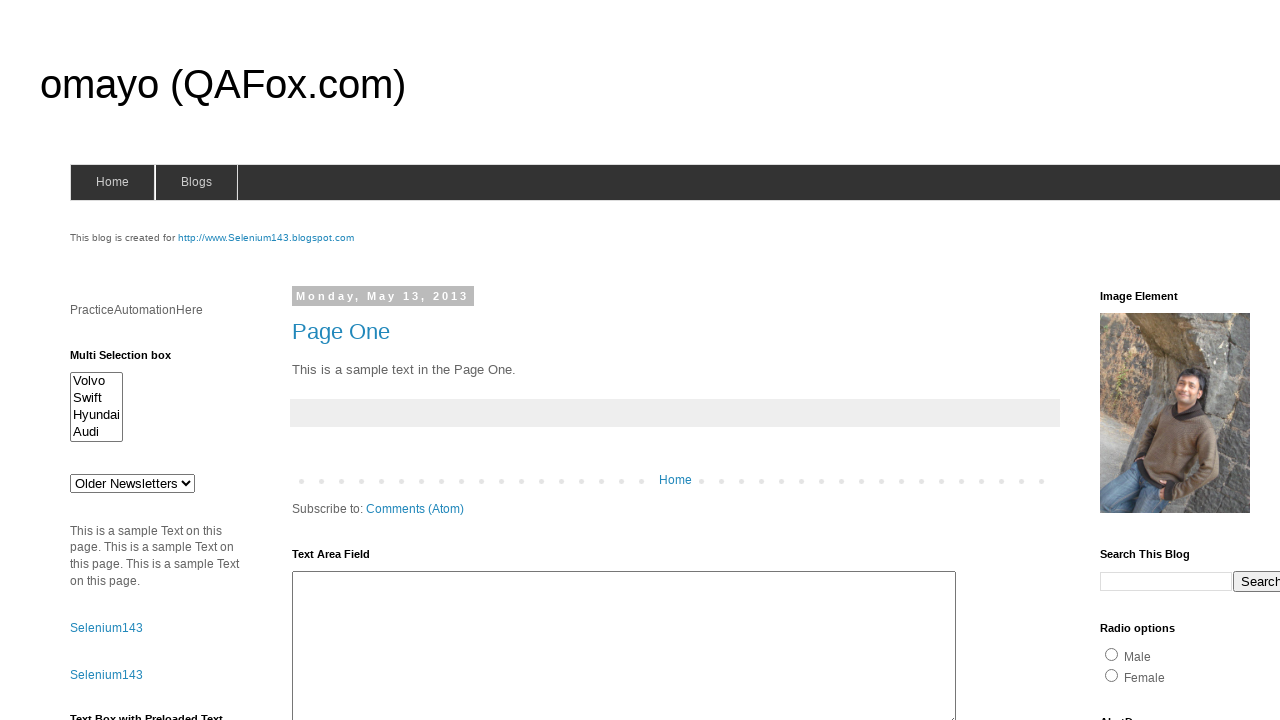

Navigated to https://omayo.blogspot.com/
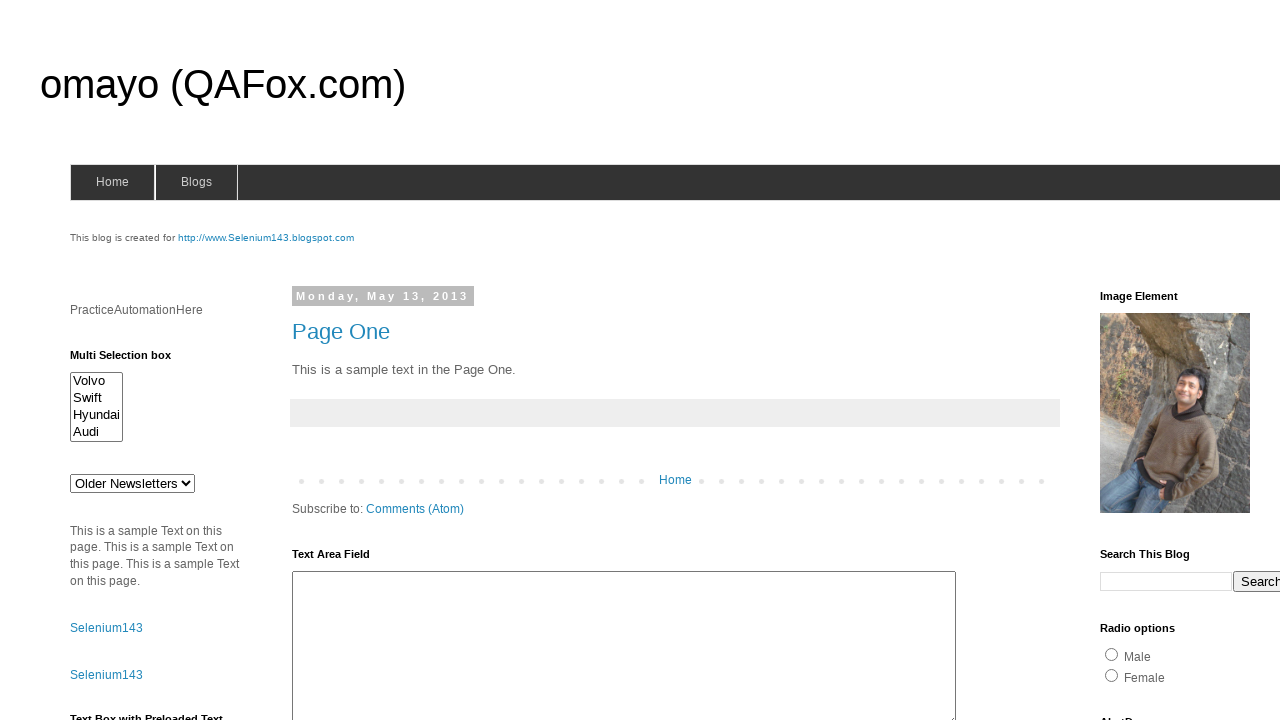

Selected 'Volvo' from the multi-selection dropdown box on #multiselect1
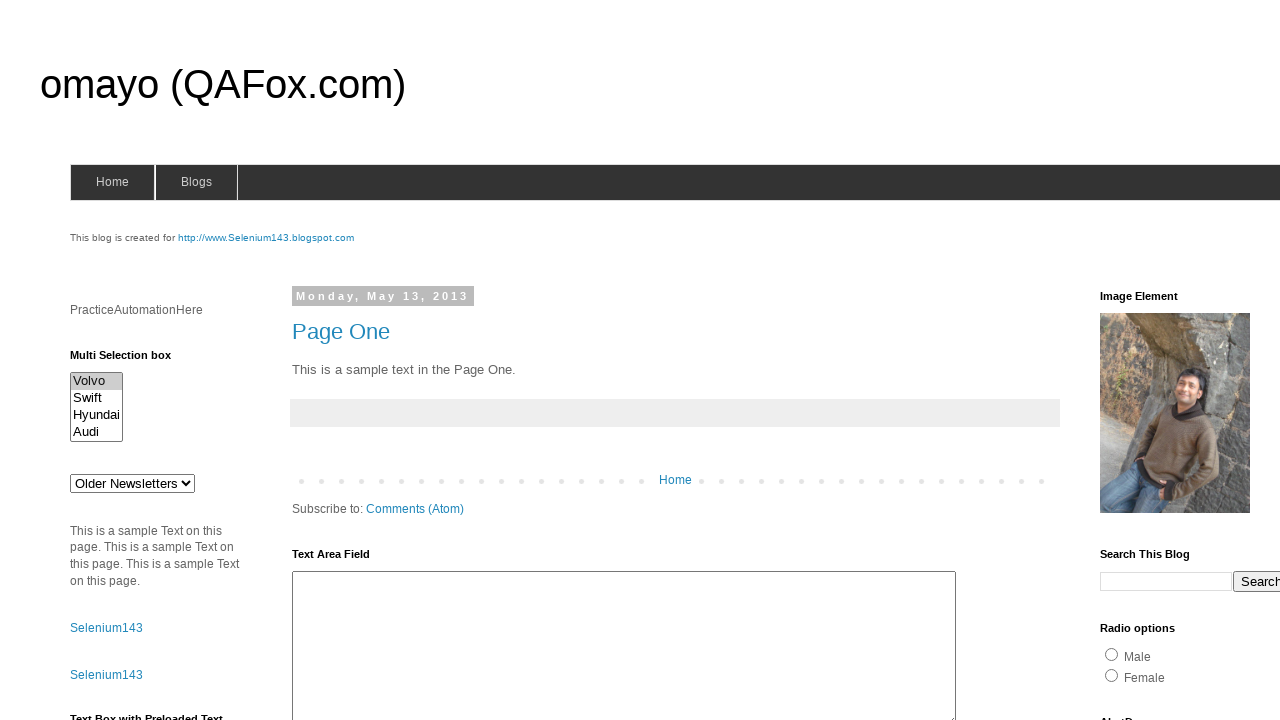

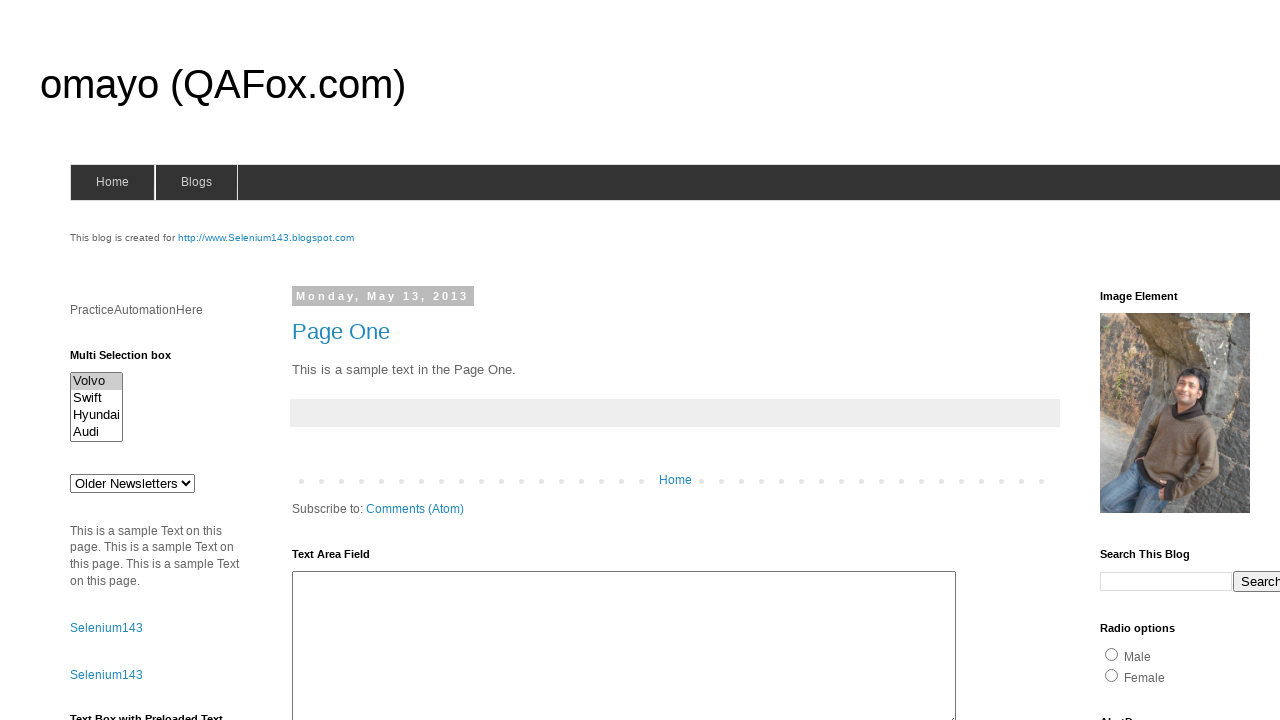